Tests an e-commerce grocery shopping flow by adding specific vegetables (Cucumber, Broccoli, Beetroot) to cart, proceeding to checkout, and applying a promo code.

Starting URL: https://rahulshettyacademy.com/seleniumPractise/

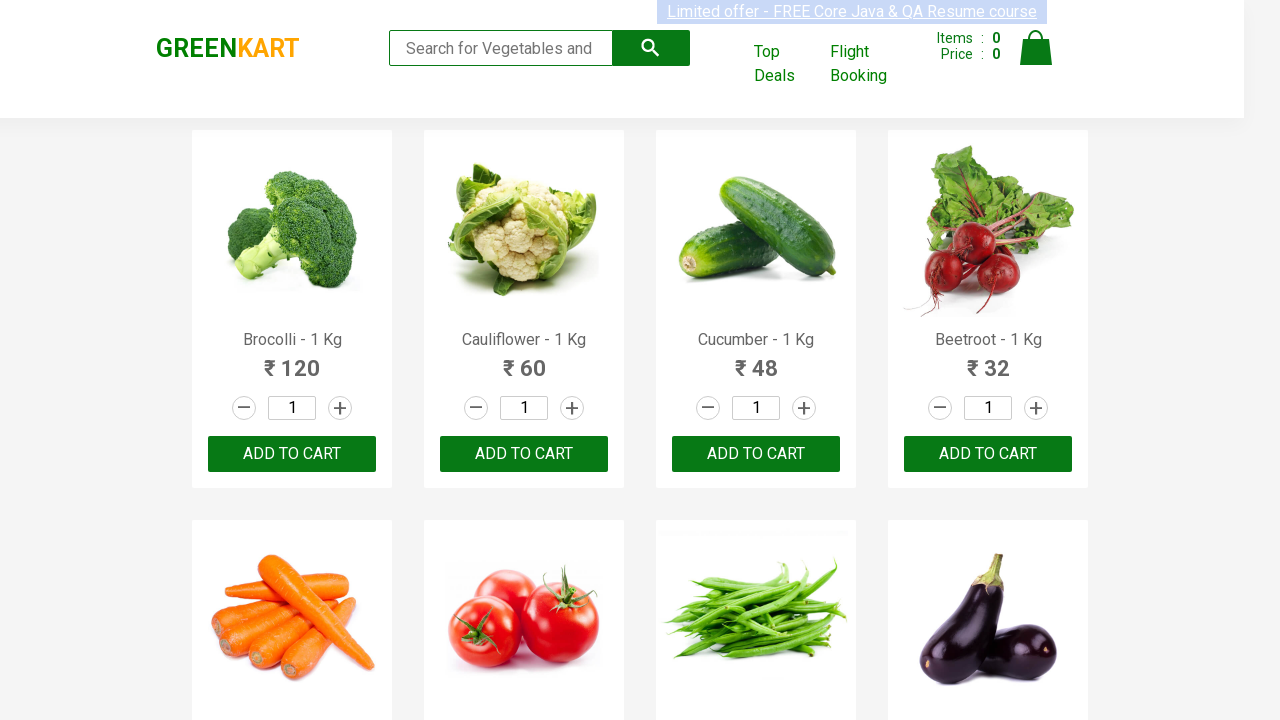

Waited for products to load on the page
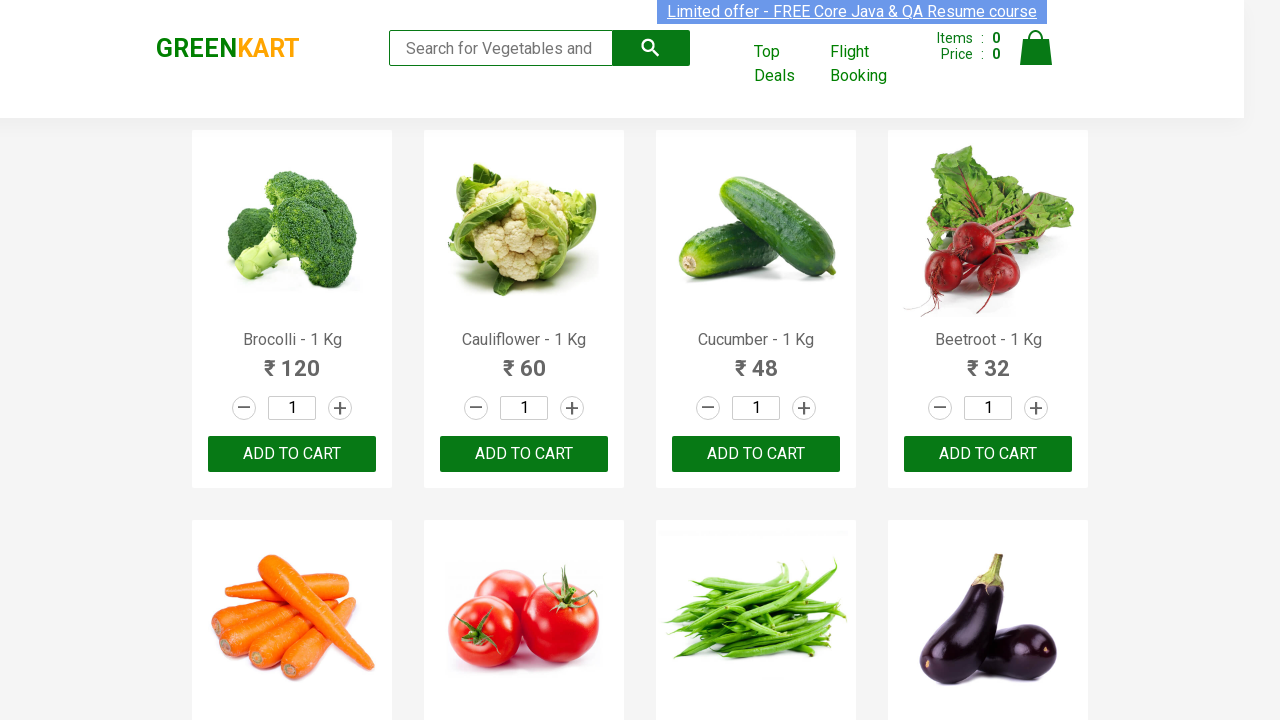

Retrieved all product elements from the page
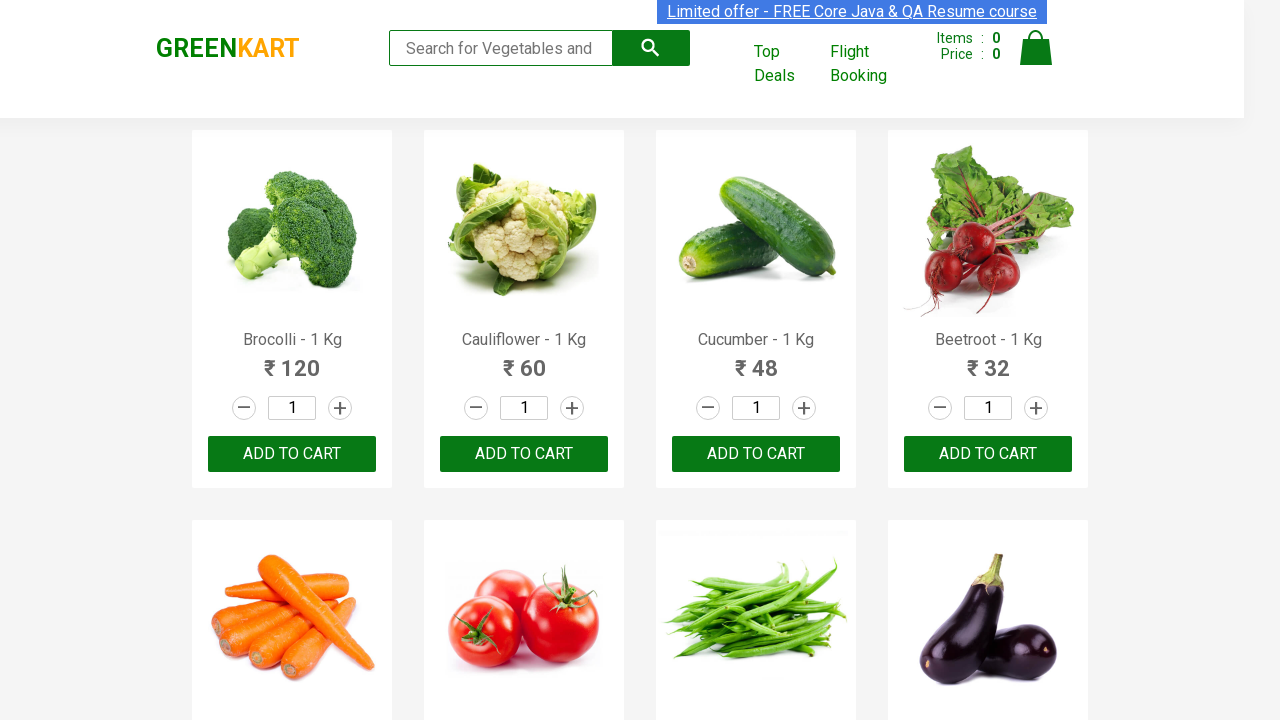

Retrieved all add to cart buttons
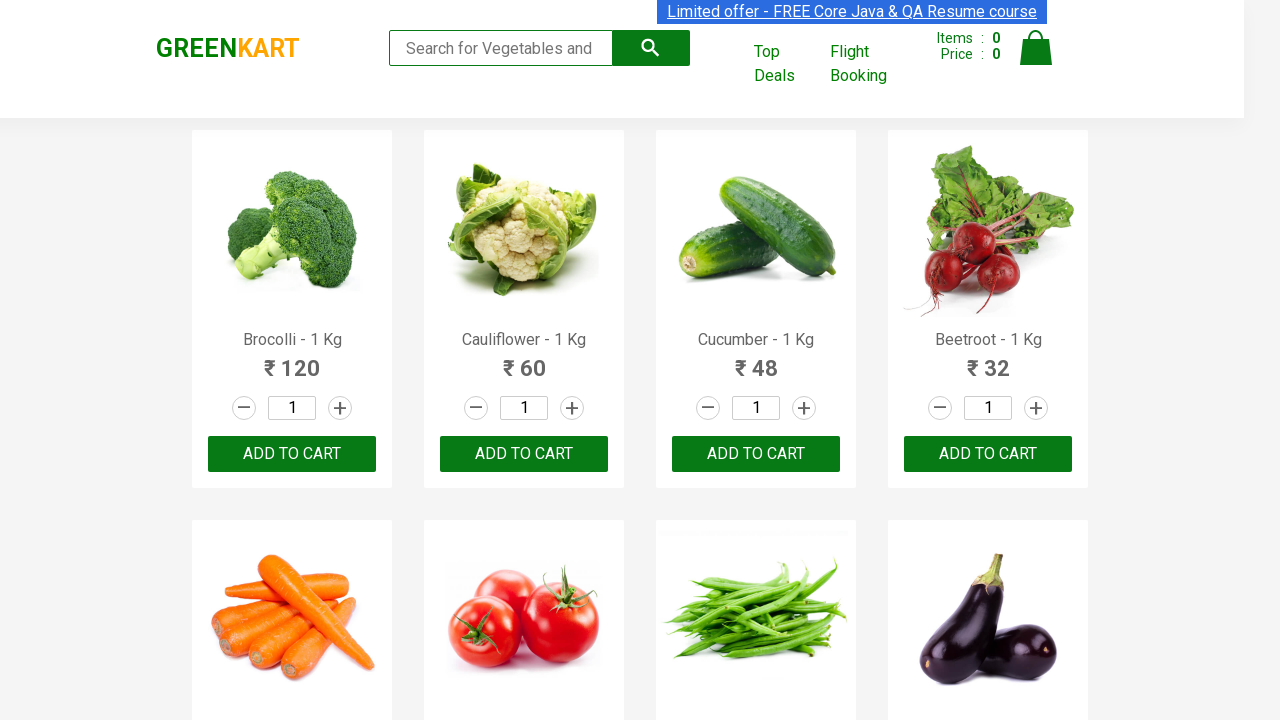

Added Brocolli to cart at (292, 454) on xpath=//div[@class='product-action']/button >> nth=0
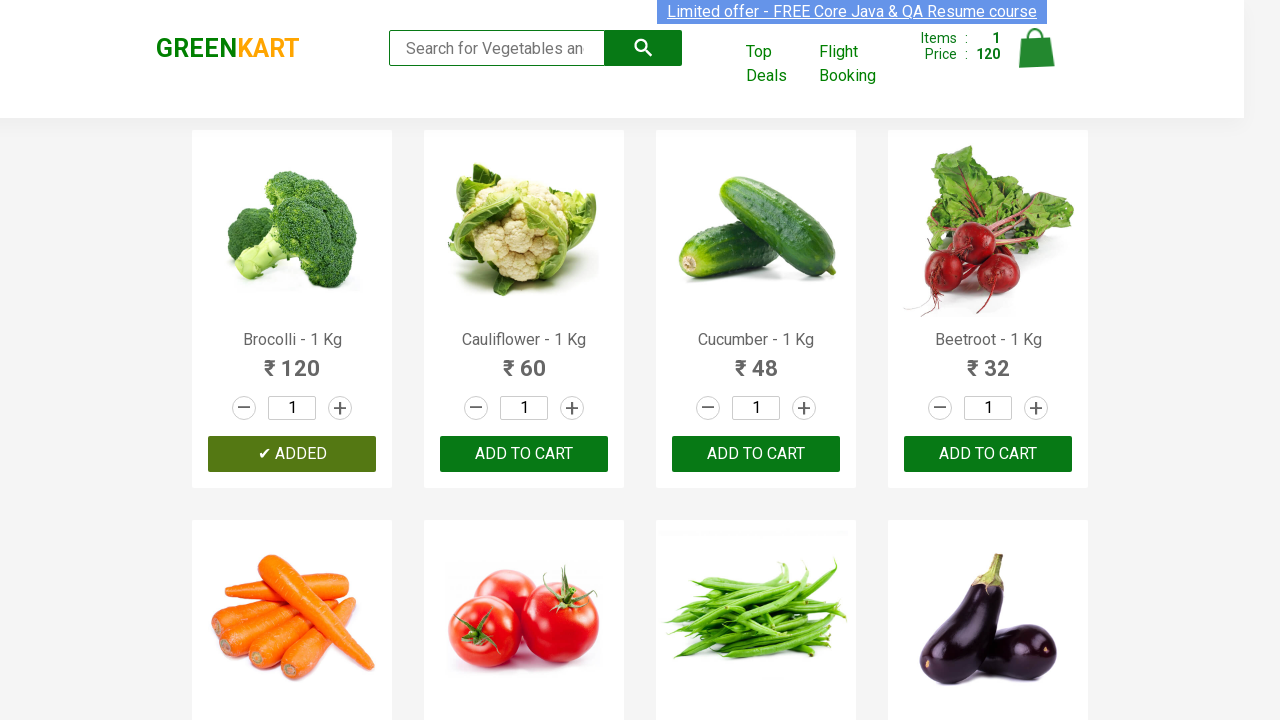

Added Cucumber to cart at (756, 454) on xpath=//div[@class='product-action']/button >> nth=2
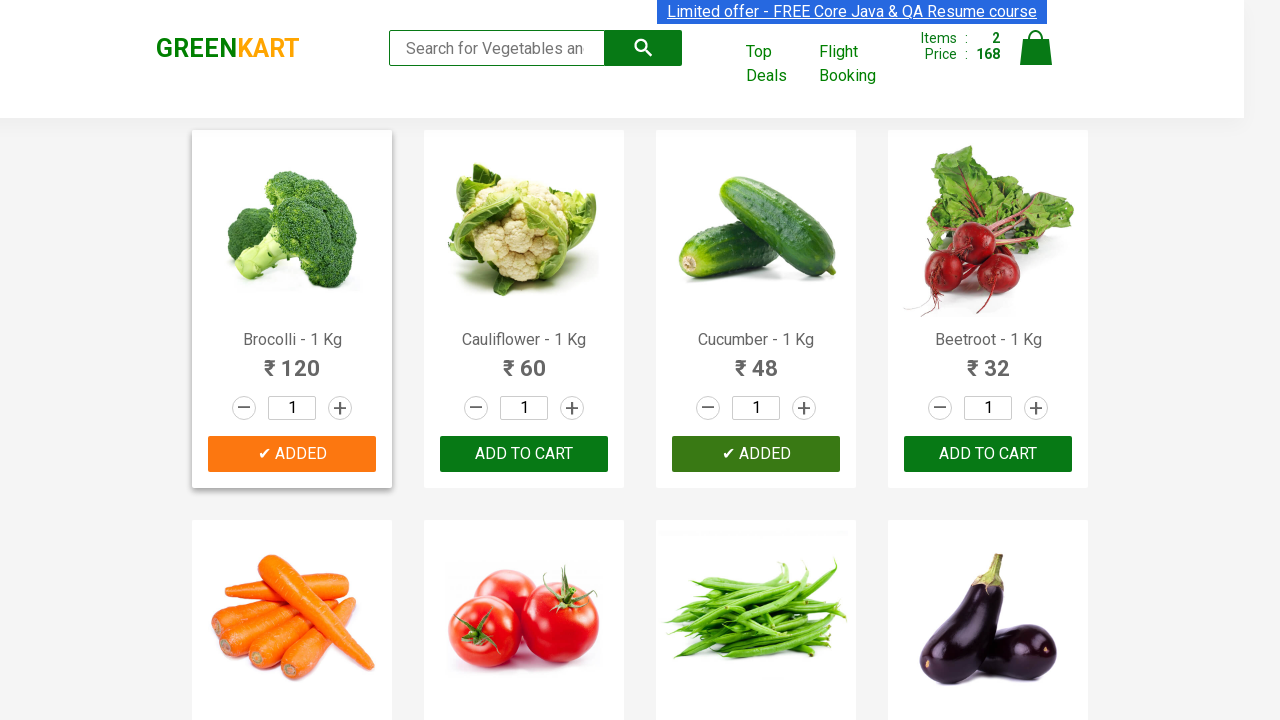

Added Beetroot to cart at (988, 454) on xpath=//div[@class='product-action']/button >> nth=3
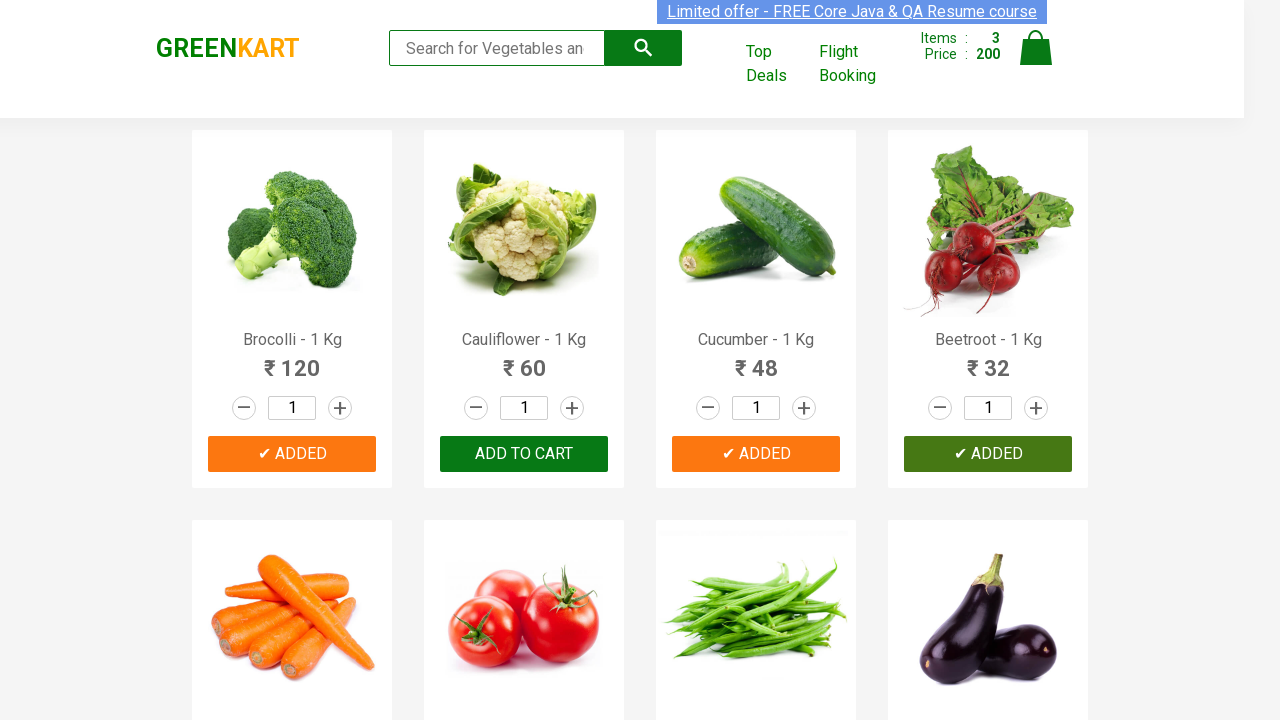

Clicked on the cart icon at (1036, 48) on img[alt='Cart']
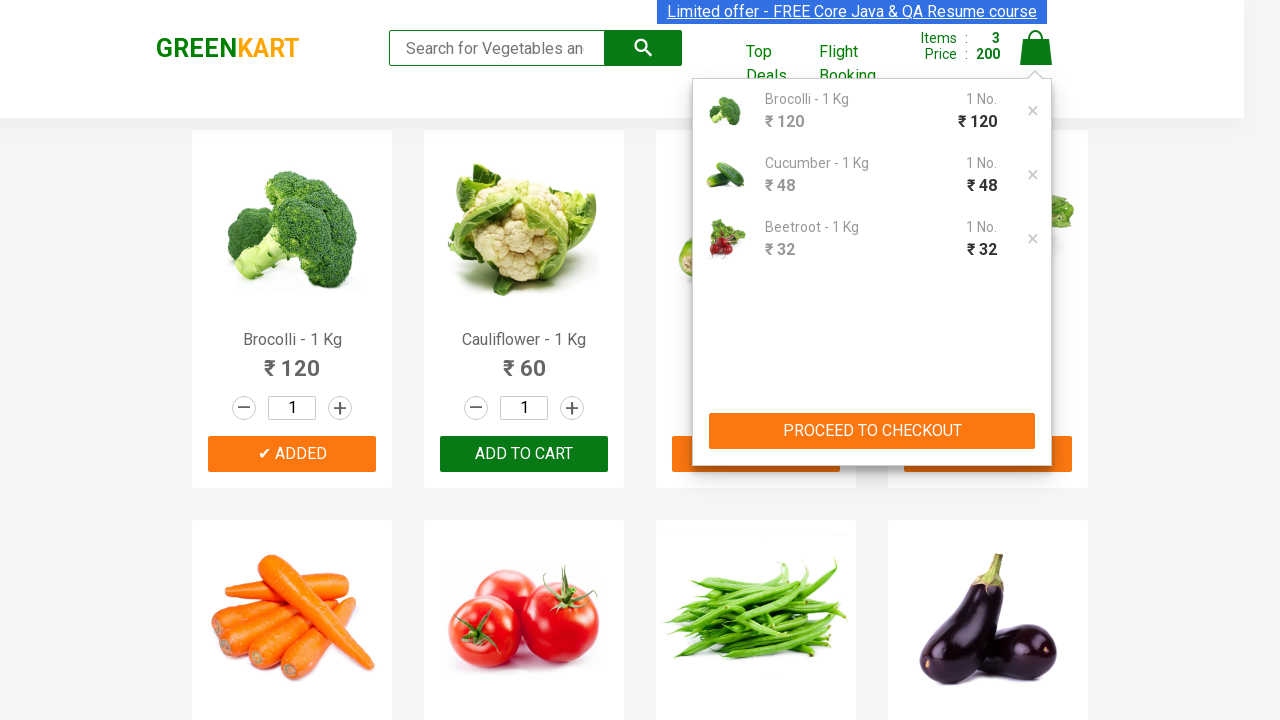

Clicked the Proceed to Checkout button at (872, 431) on xpath=//button[contains(text(),'PROCEED TO CHECKOUT')]
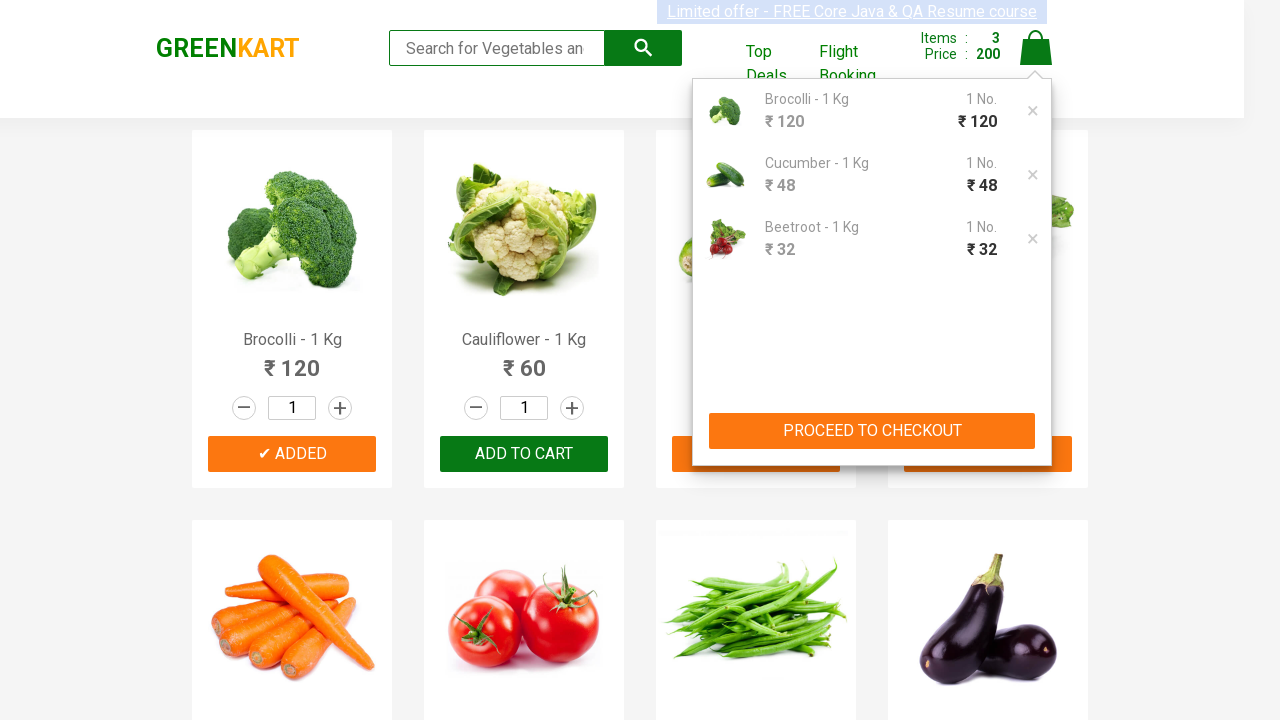

Promo code input field is now visible
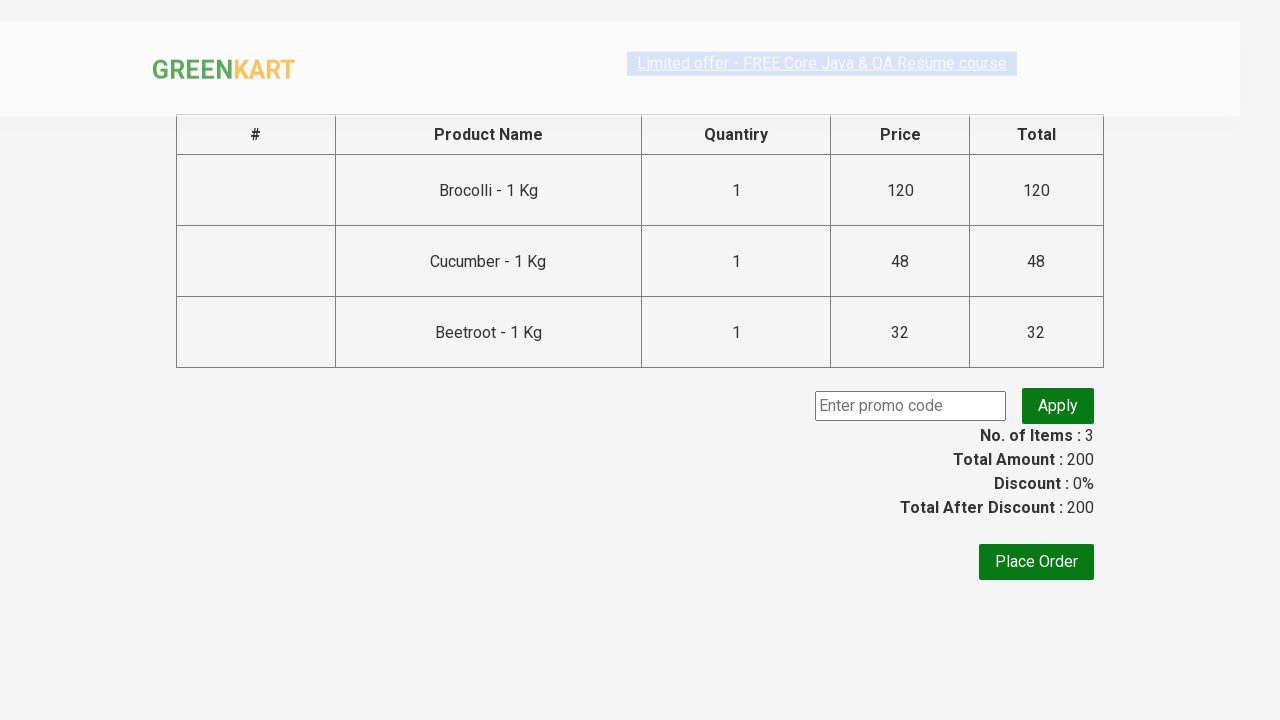

Entered promo code 'rahulshettyacademy' on input.promoCode
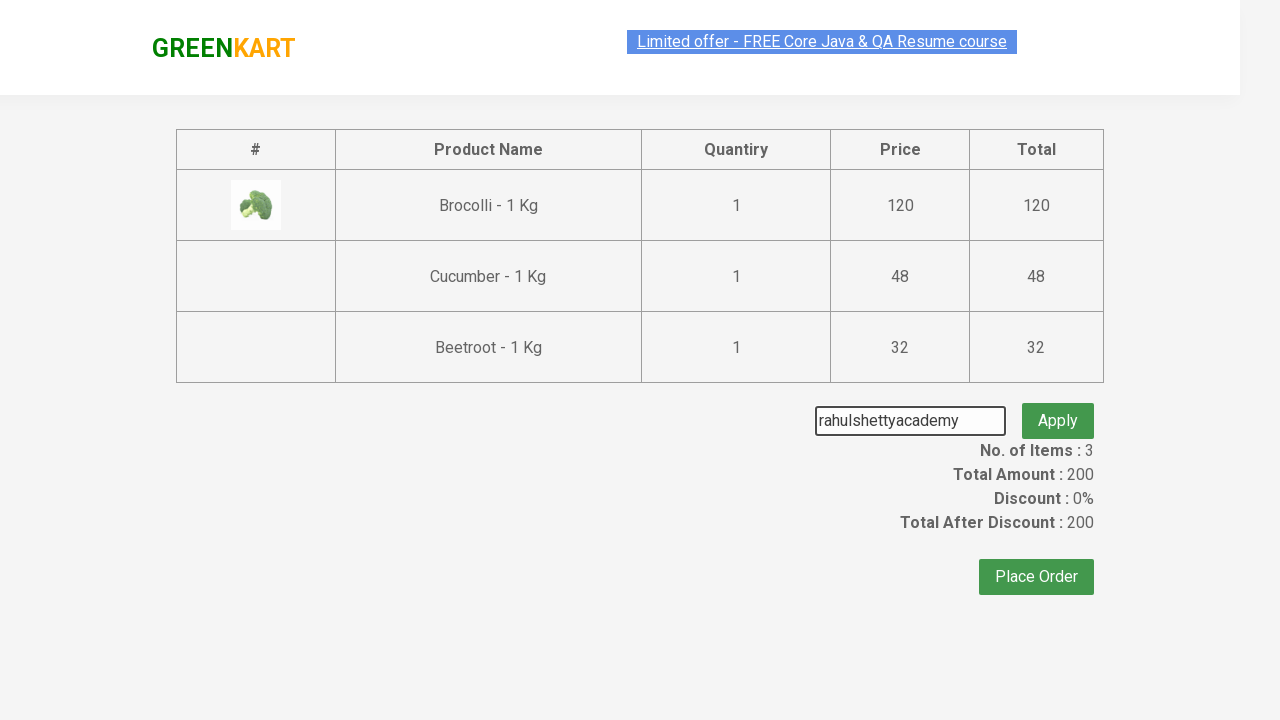

Clicked the Apply promo button at (1058, 406) on button.promoBtn
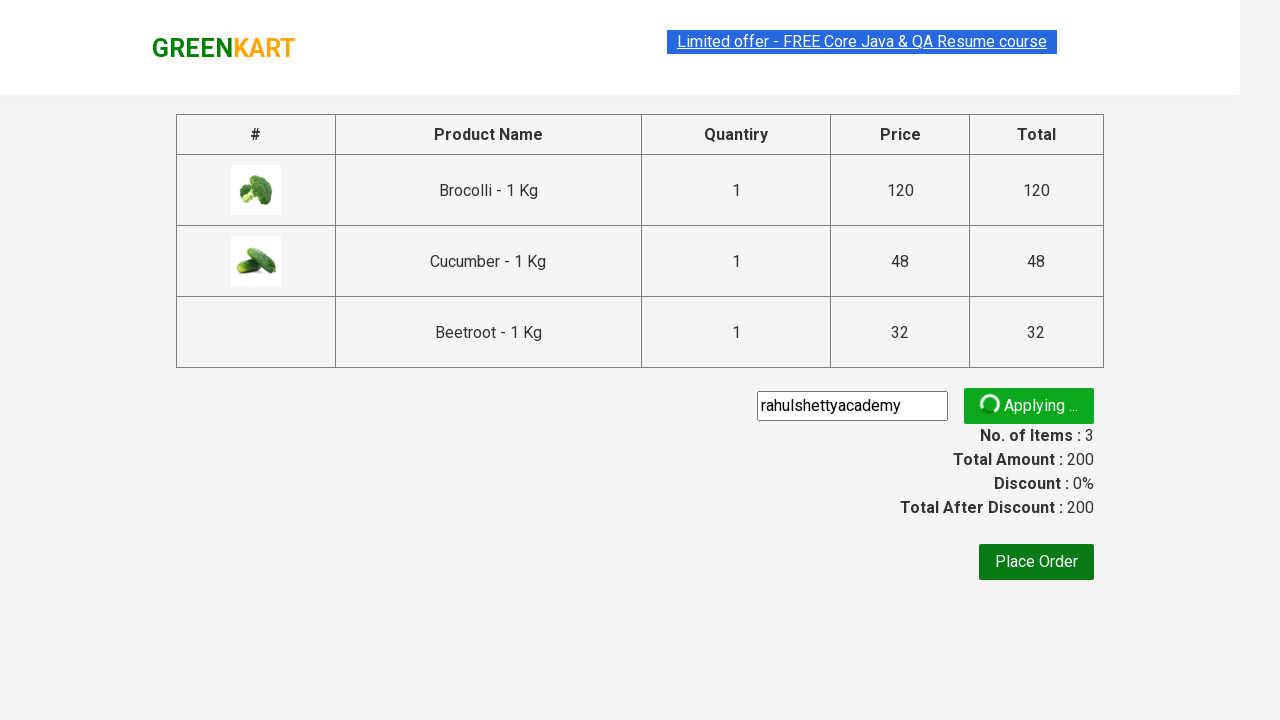

Promo code was successfully applied and confirmation appeared
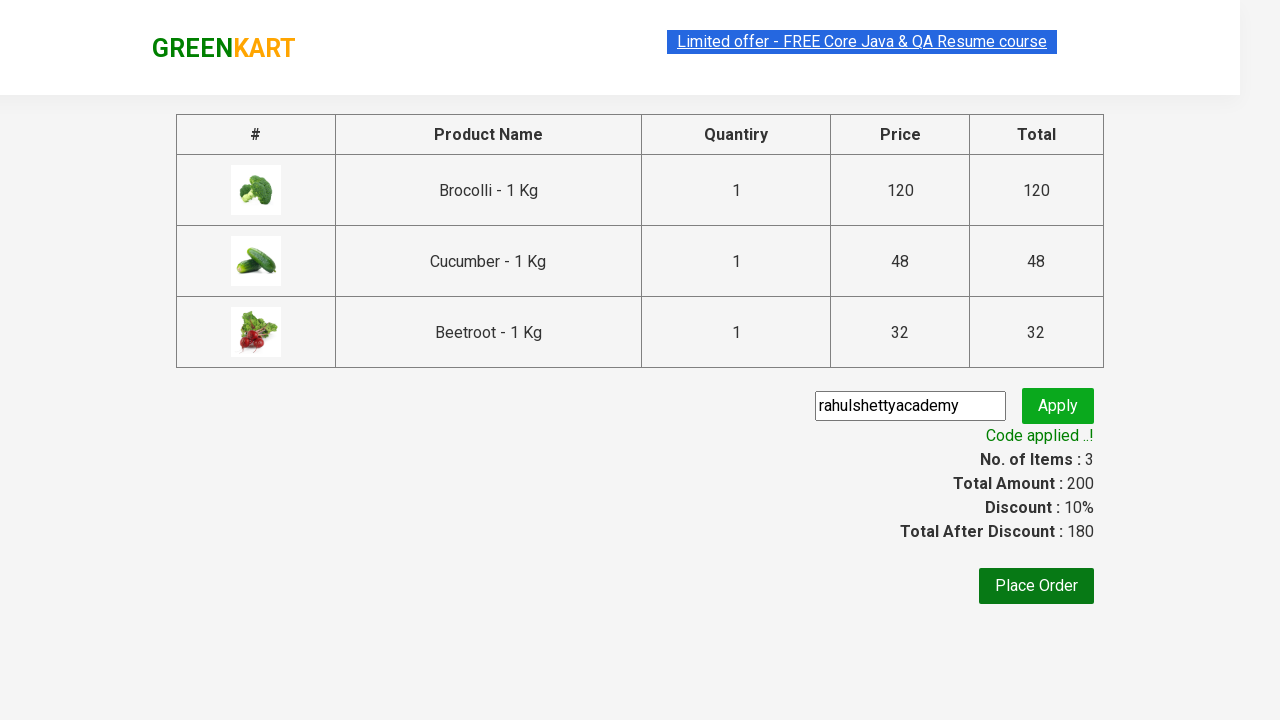

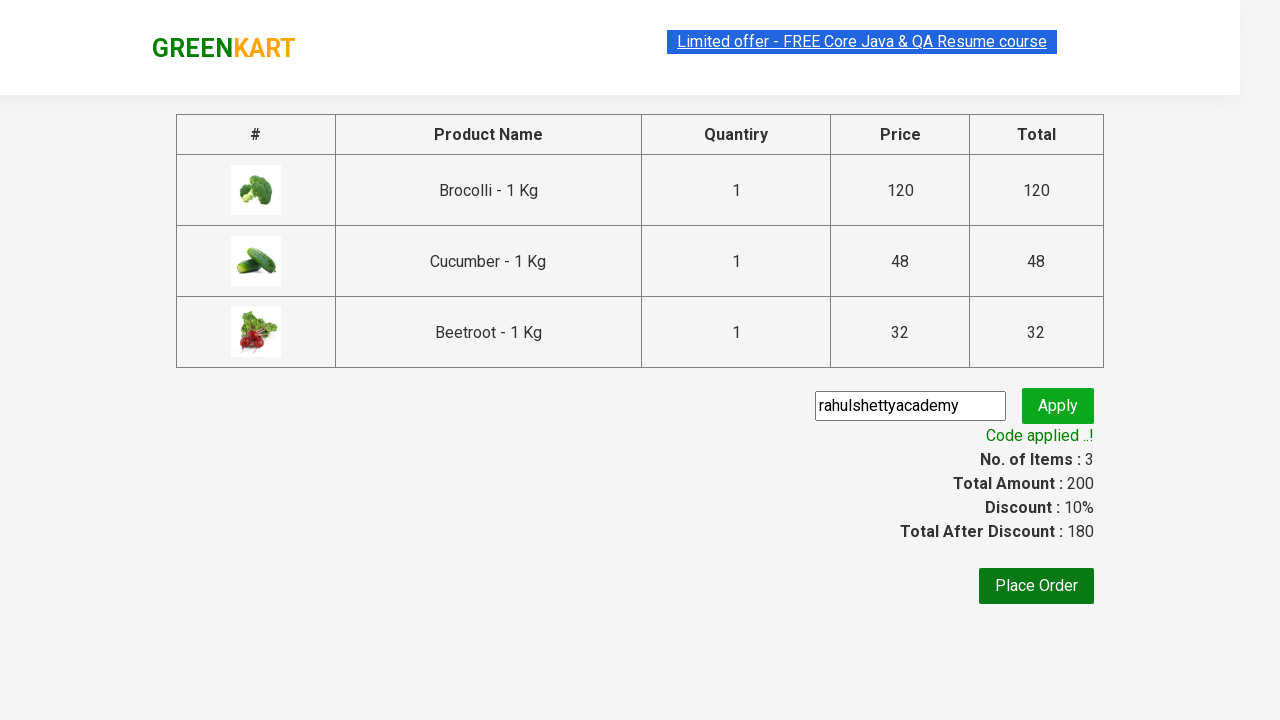